Verifies that the company branding logo is displayed on the OrangeHRM login page

Starting URL: https://opensource-demo.orangehrmlive.com/web/index.php/auth/login

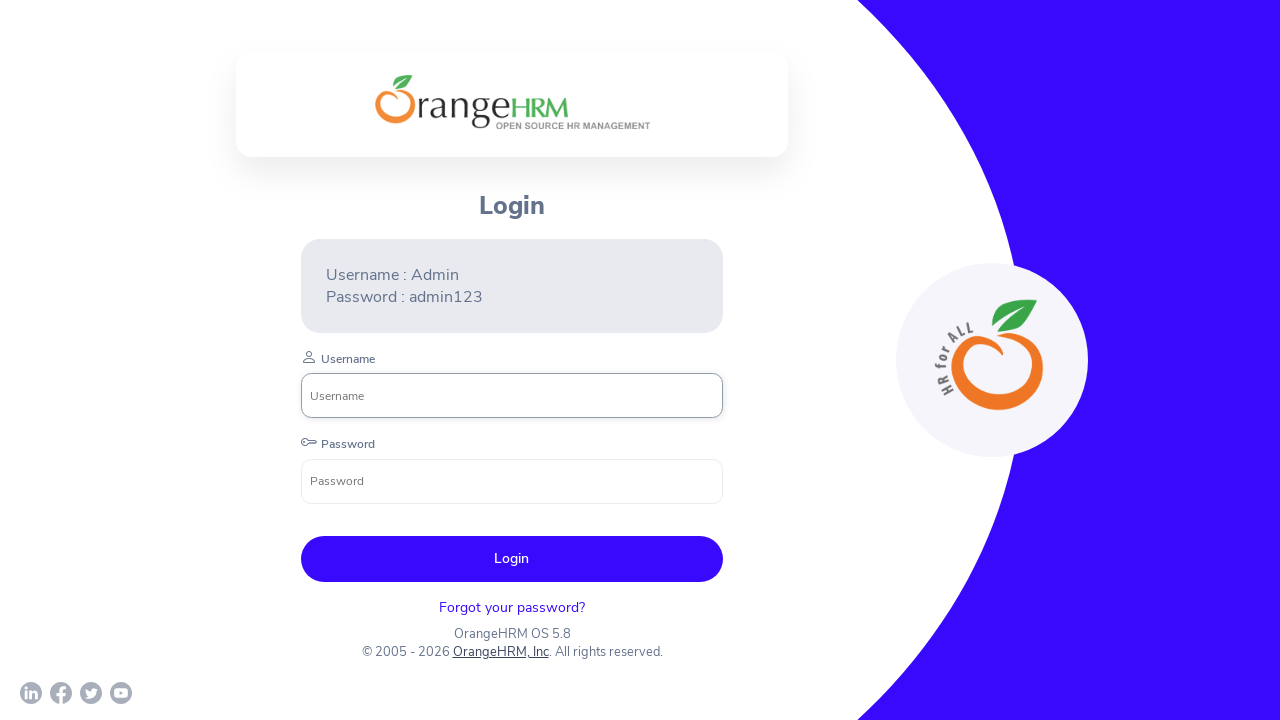

Located company branding logo element
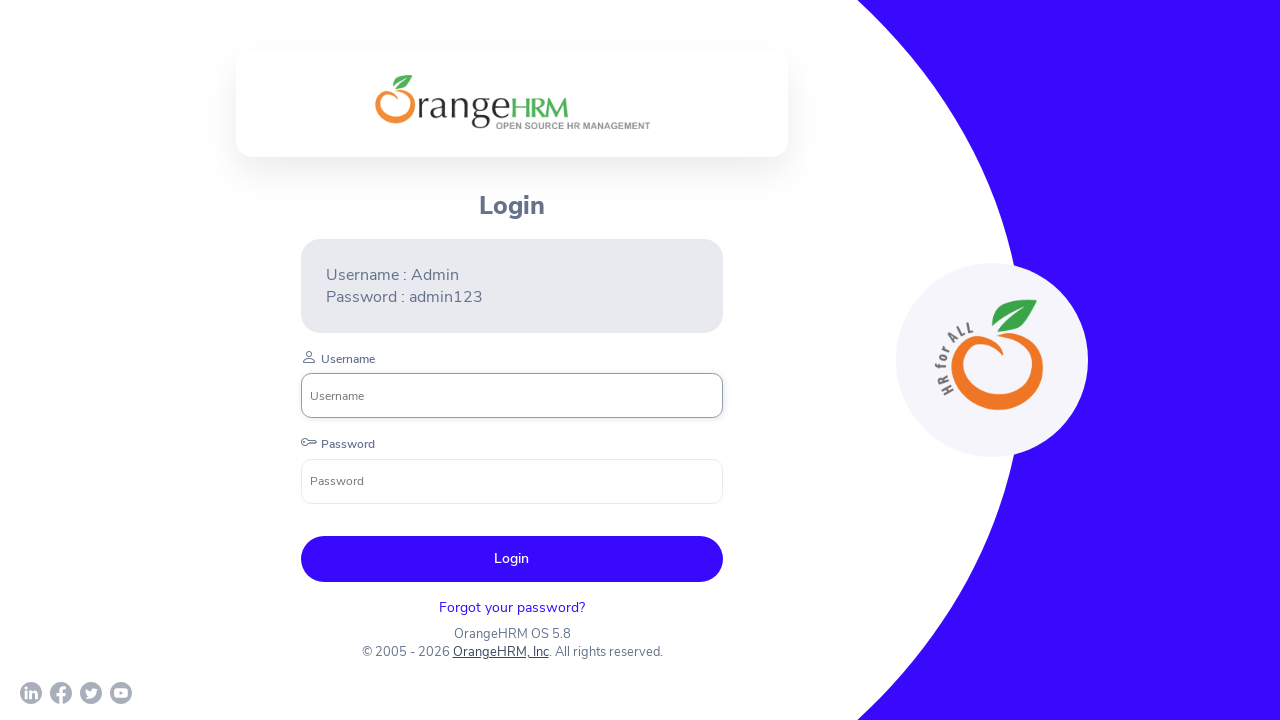

Company branding logo is now visible on the OrangeHRM login page
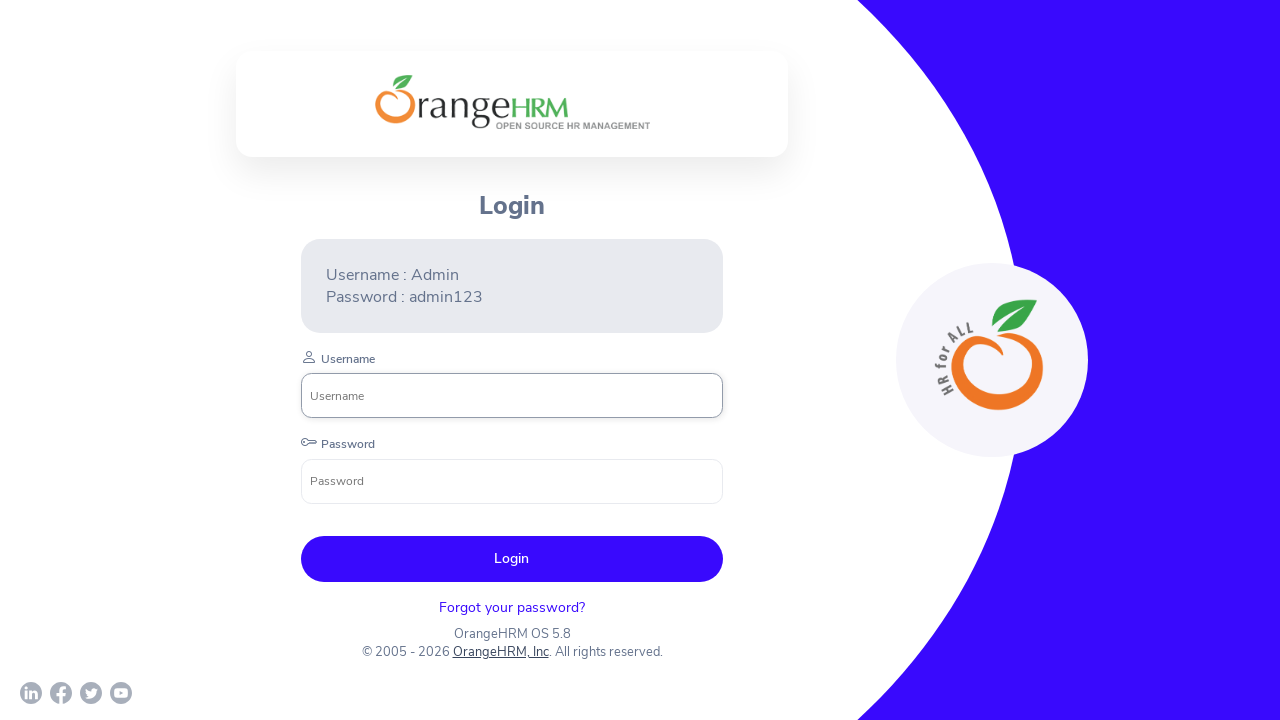

Verified that company branding logo is displayed
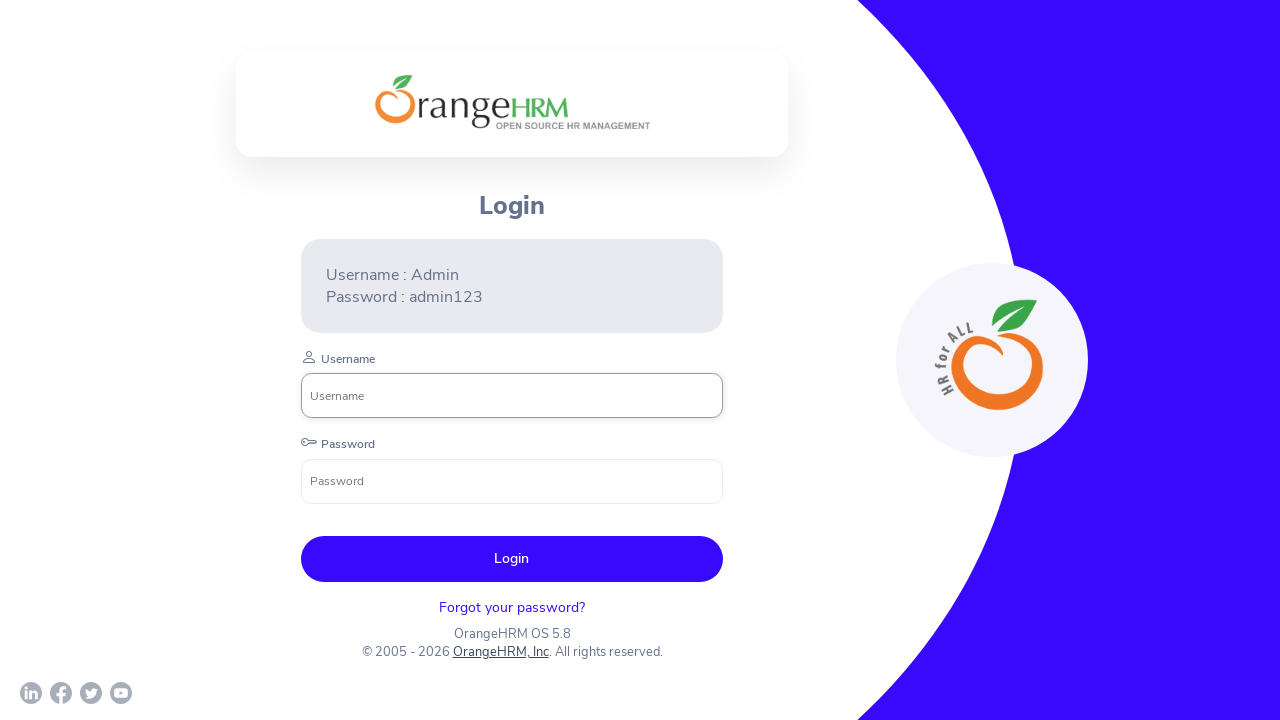

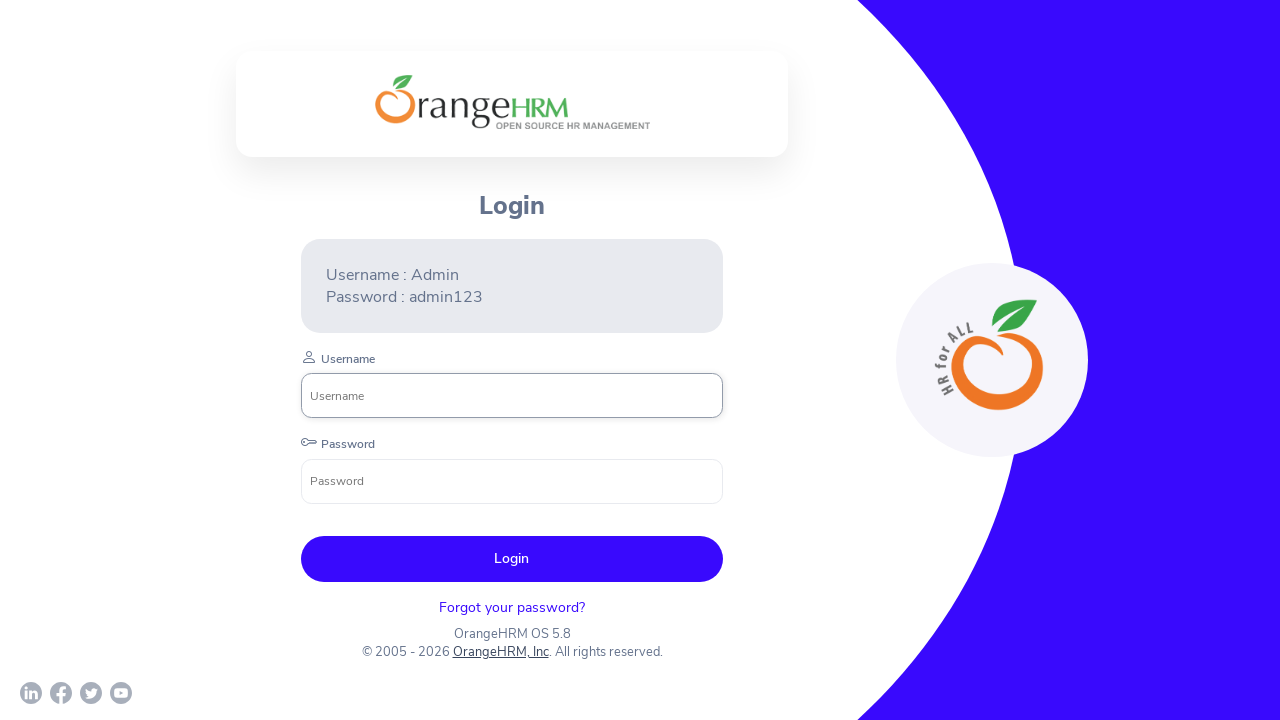